Tests that todo edits are saved when the input loses focus

Starting URL: https://demo.playwright.dev/todomvc

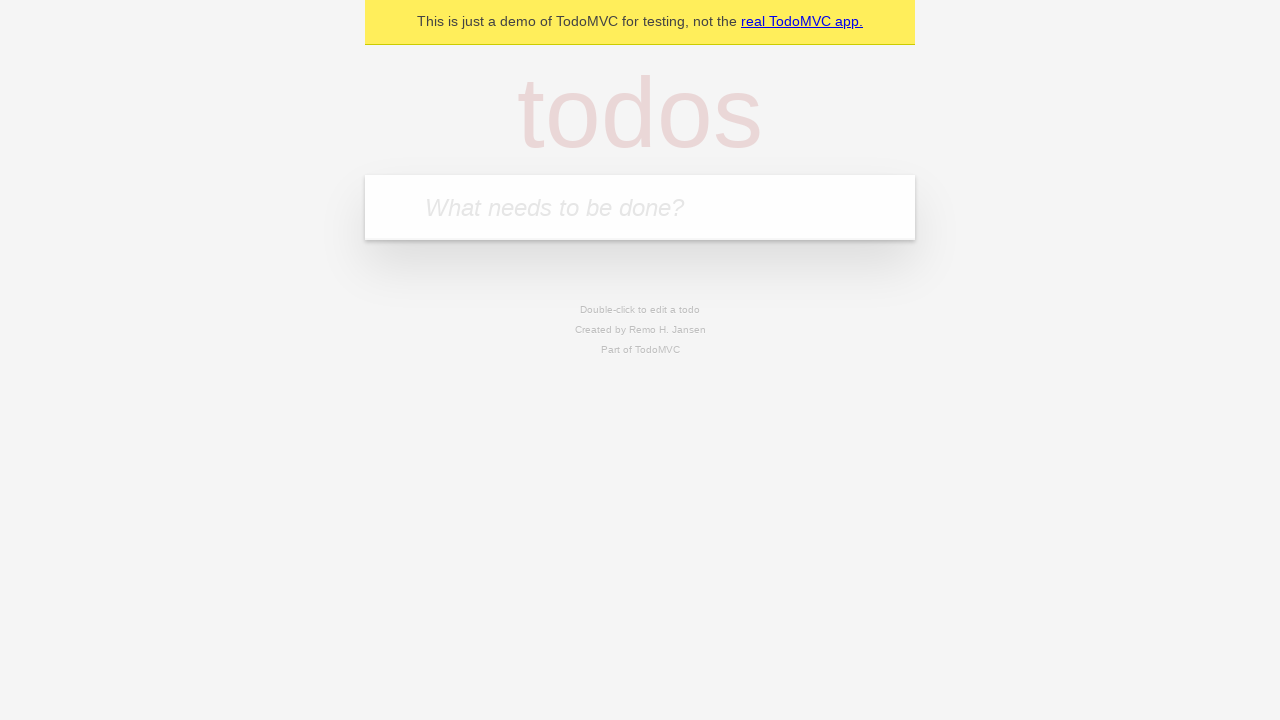

Navigated to TodoMVC demo page
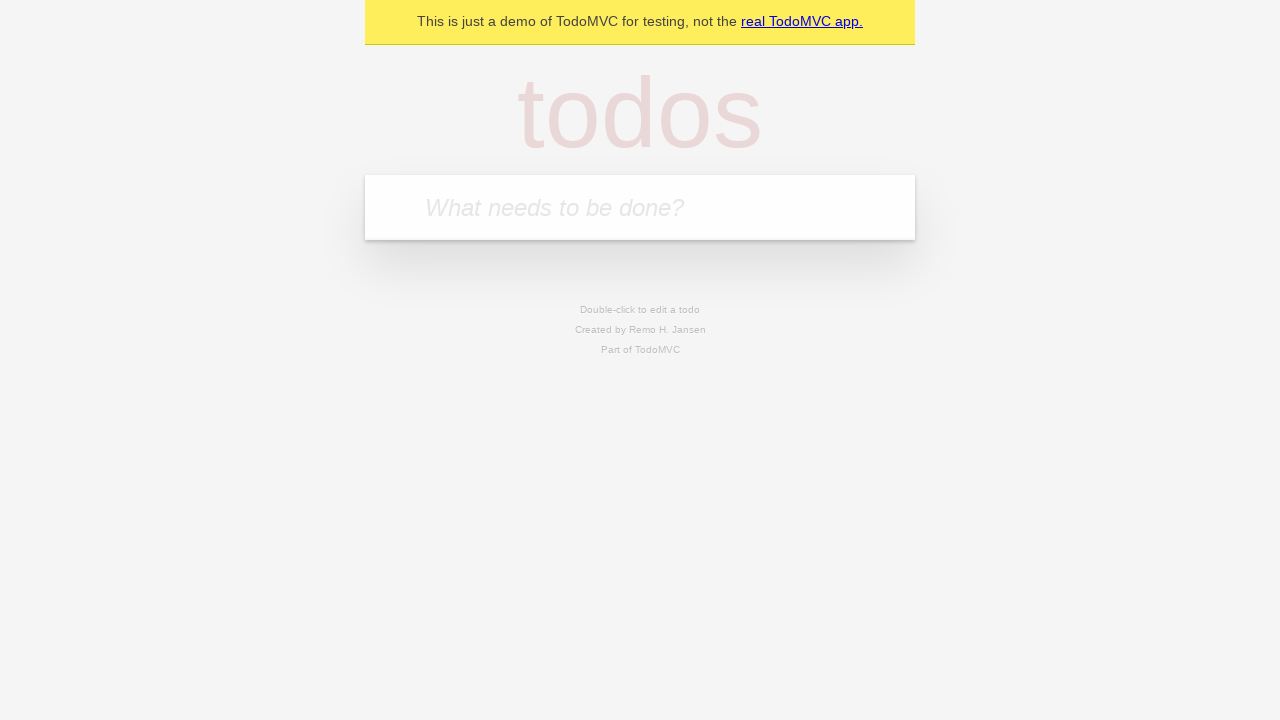

Filled first todo input with 'buy some cheese' on internal:attr=[placeholder="What needs to be done?"i]
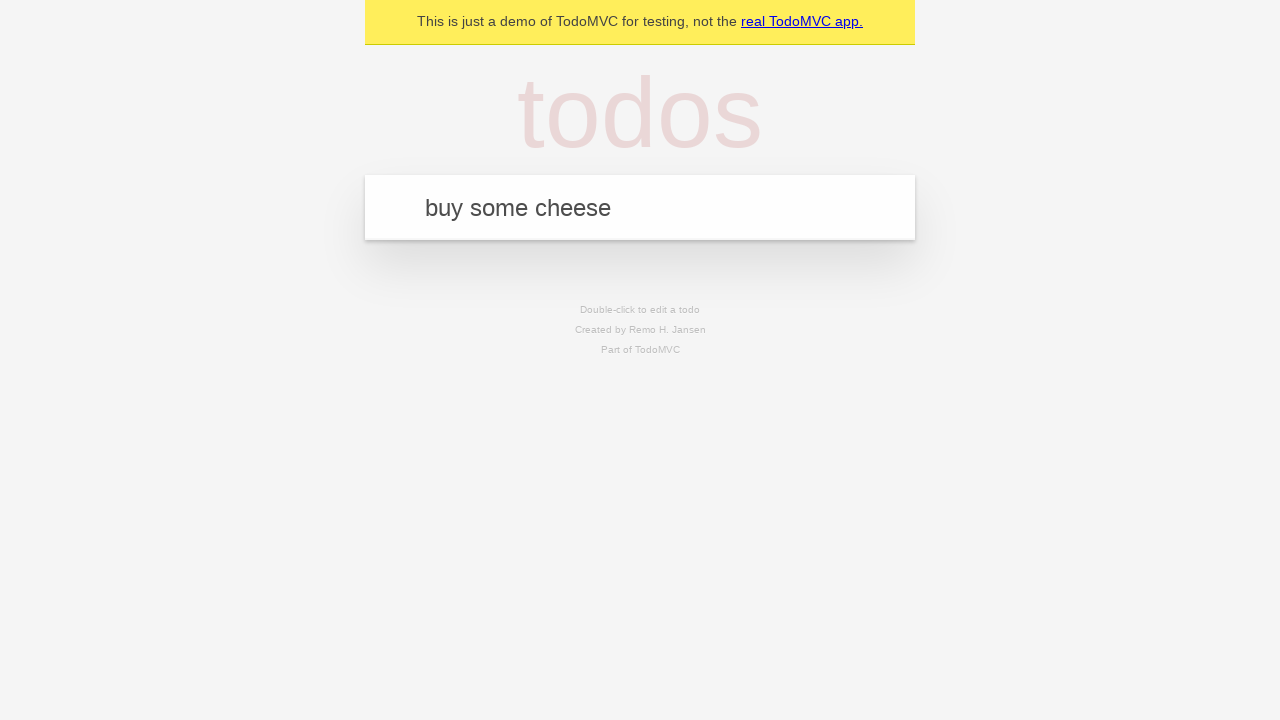

Pressed Enter to create first todo on internal:attr=[placeholder="What needs to be done?"i]
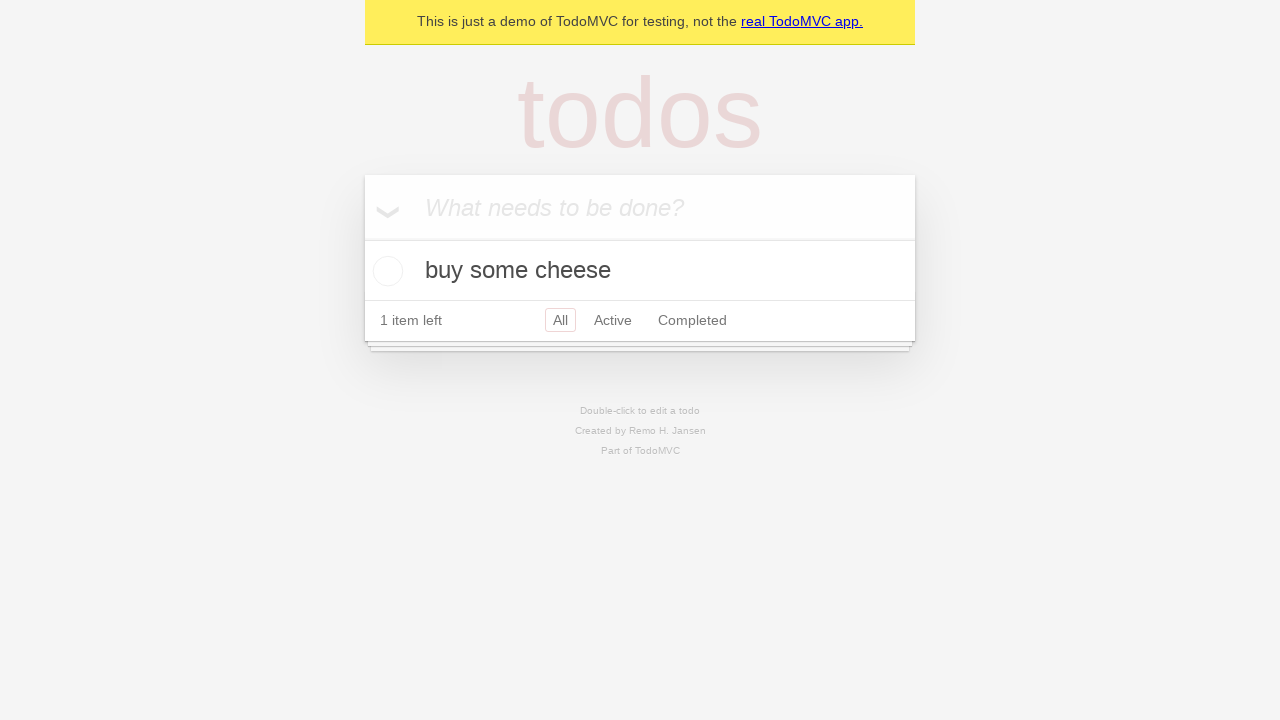

Filled second todo input with 'feed the cat' on internal:attr=[placeholder="What needs to be done?"i]
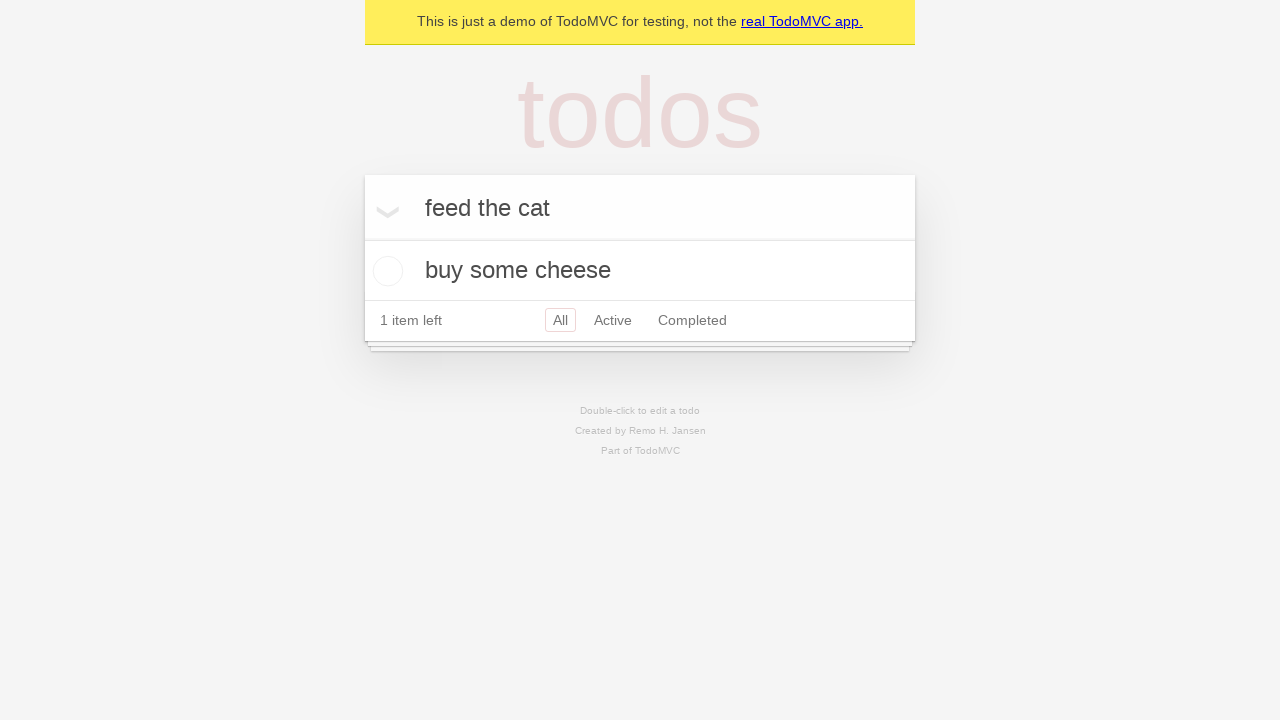

Pressed Enter to create second todo on internal:attr=[placeholder="What needs to be done?"i]
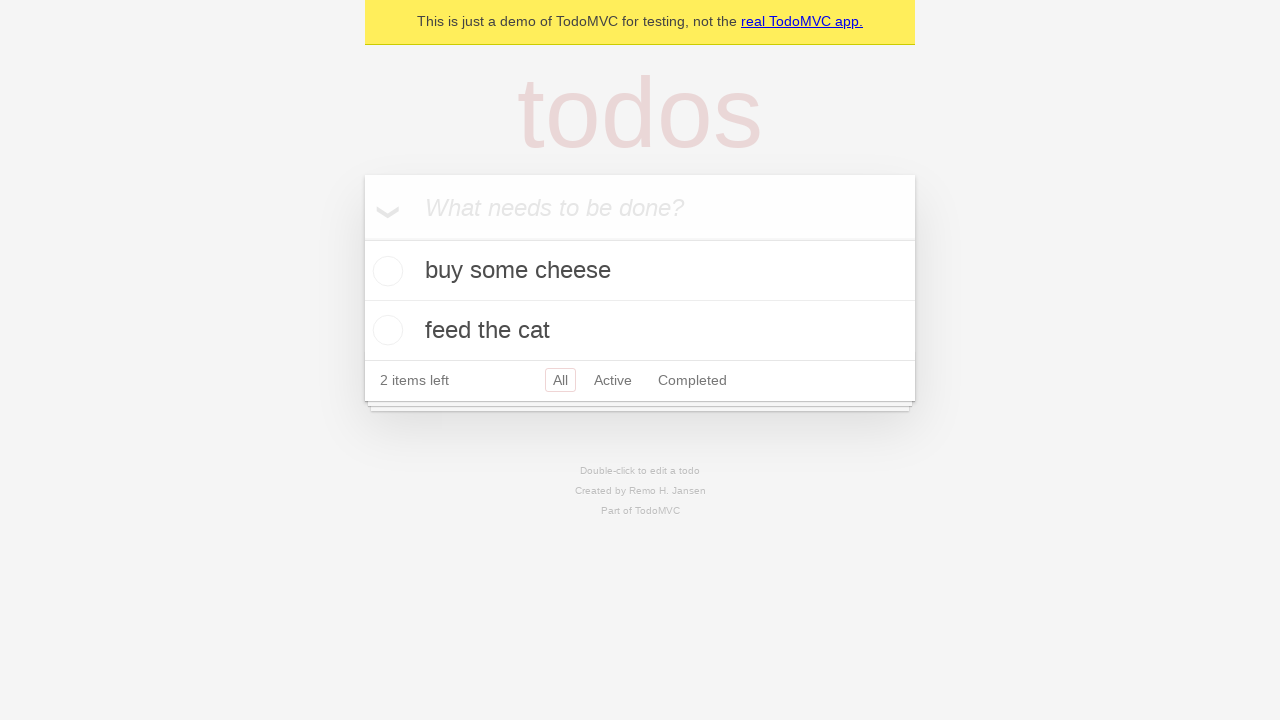

Filled third todo input with 'book a doctors appointment' on internal:attr=[placeholder="What needs to be done?"i]
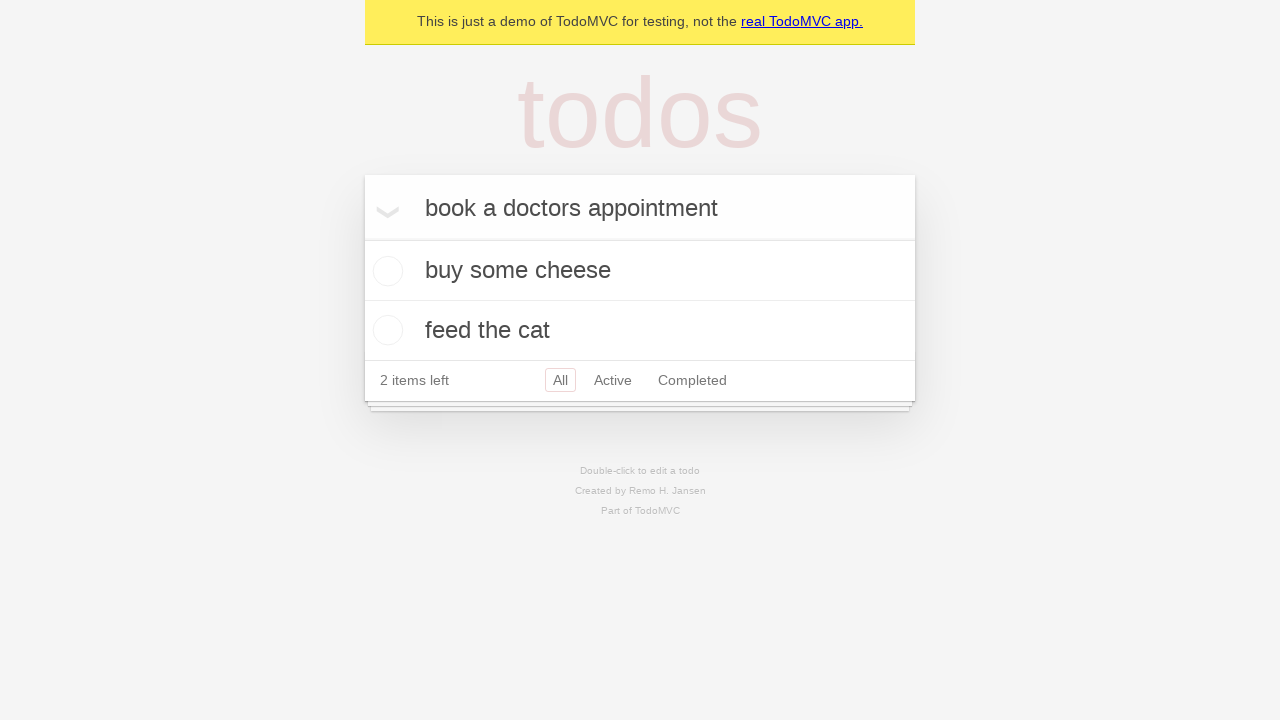

Pressed Enter to create third todo on internal:attr=[placeholder="What needs to be done?"i]
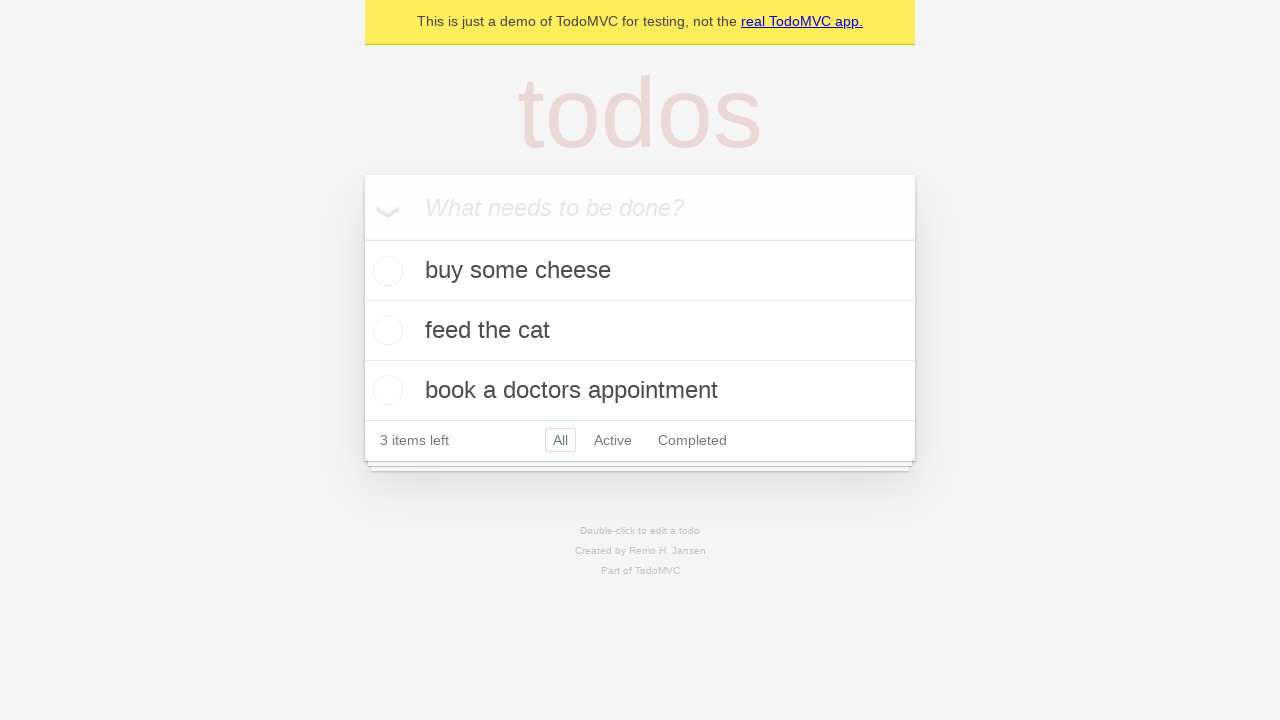

Double-clicked second todo item to enter edit mode at (640, 331) on internal:testid=[data-testid="todo-item"s] >> nth=1
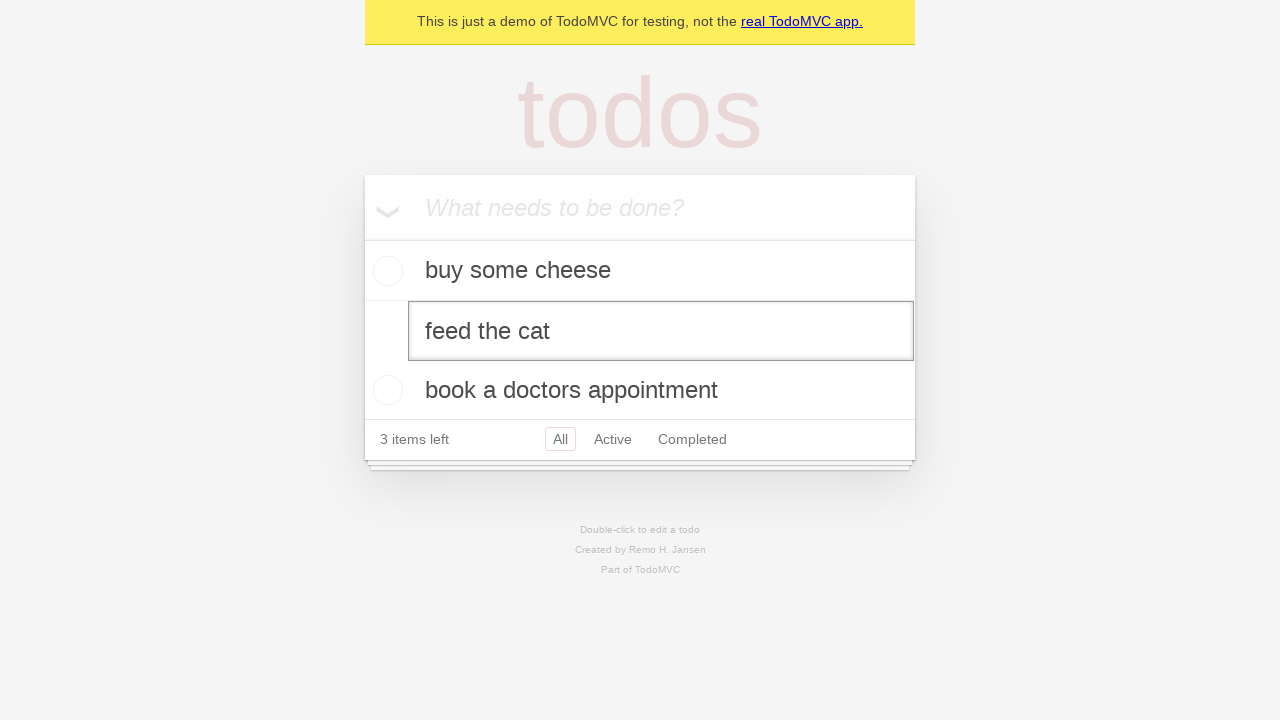

Filled edit textbox with 'buy some sausages' on internal:testid=[data-testid="todo-item"s] >> nth=1 >> internal:role=textbox[nam
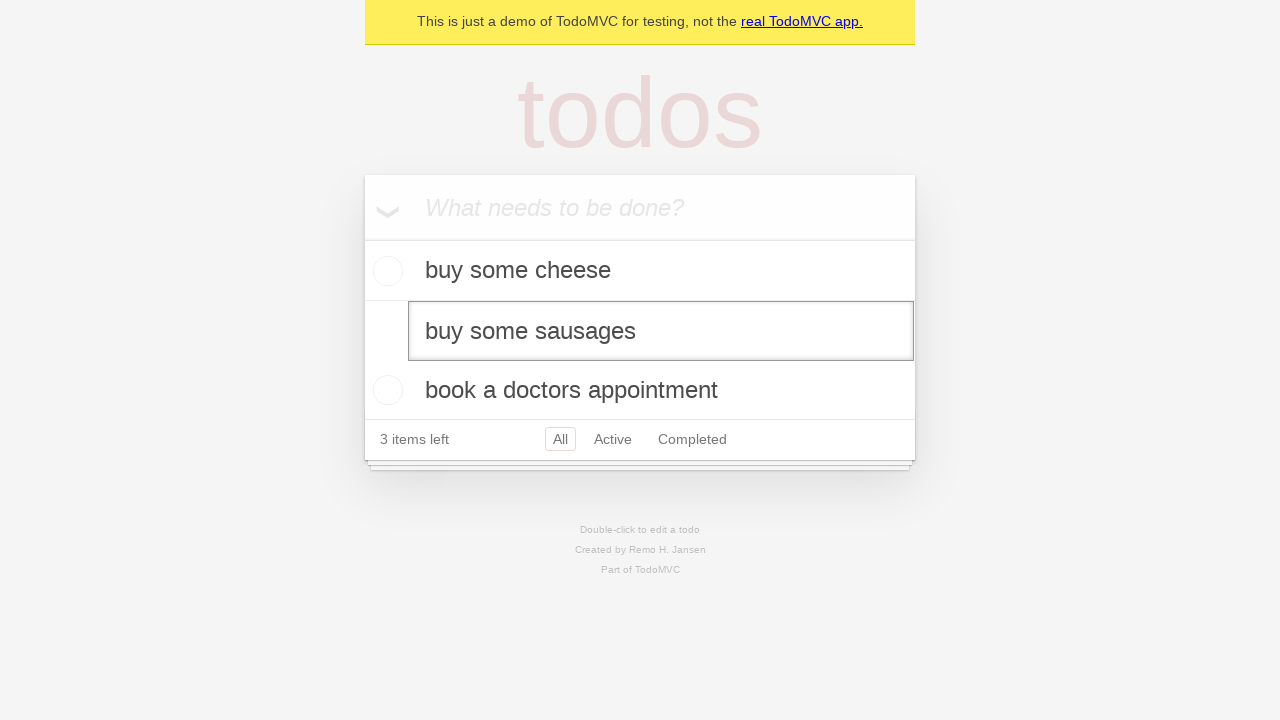

Dispatched blur event on edit textbox to save changes
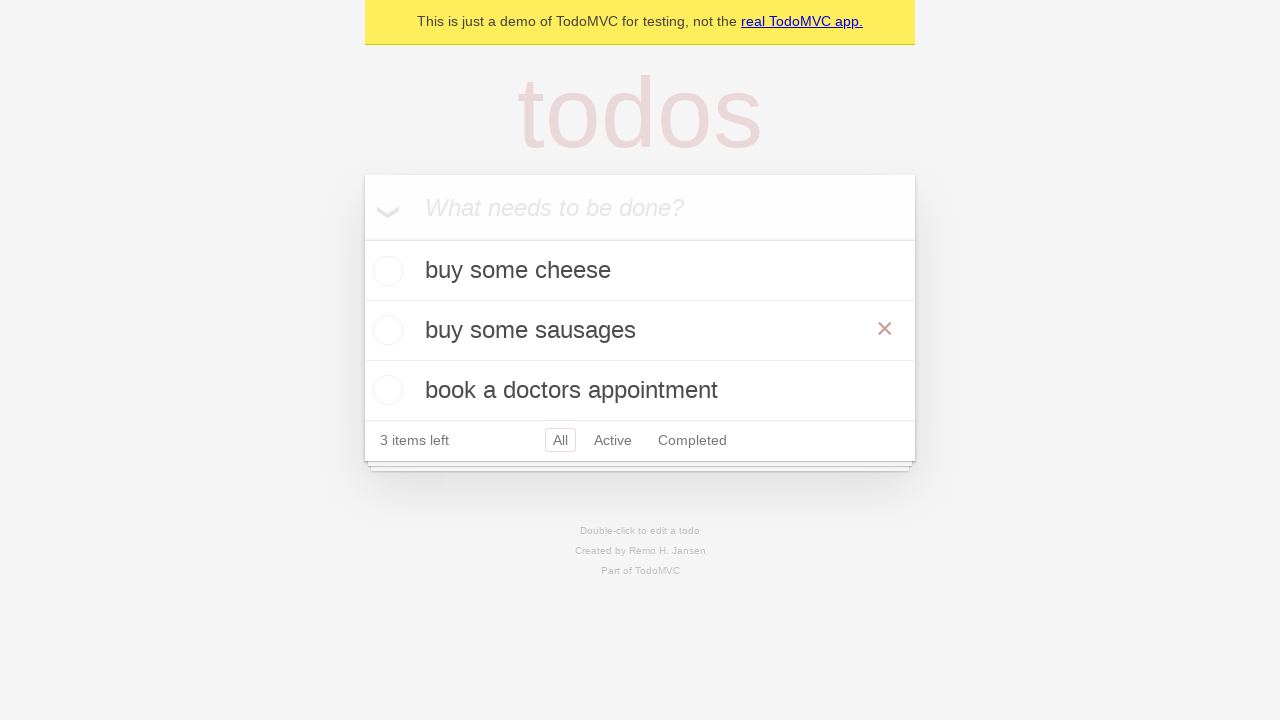

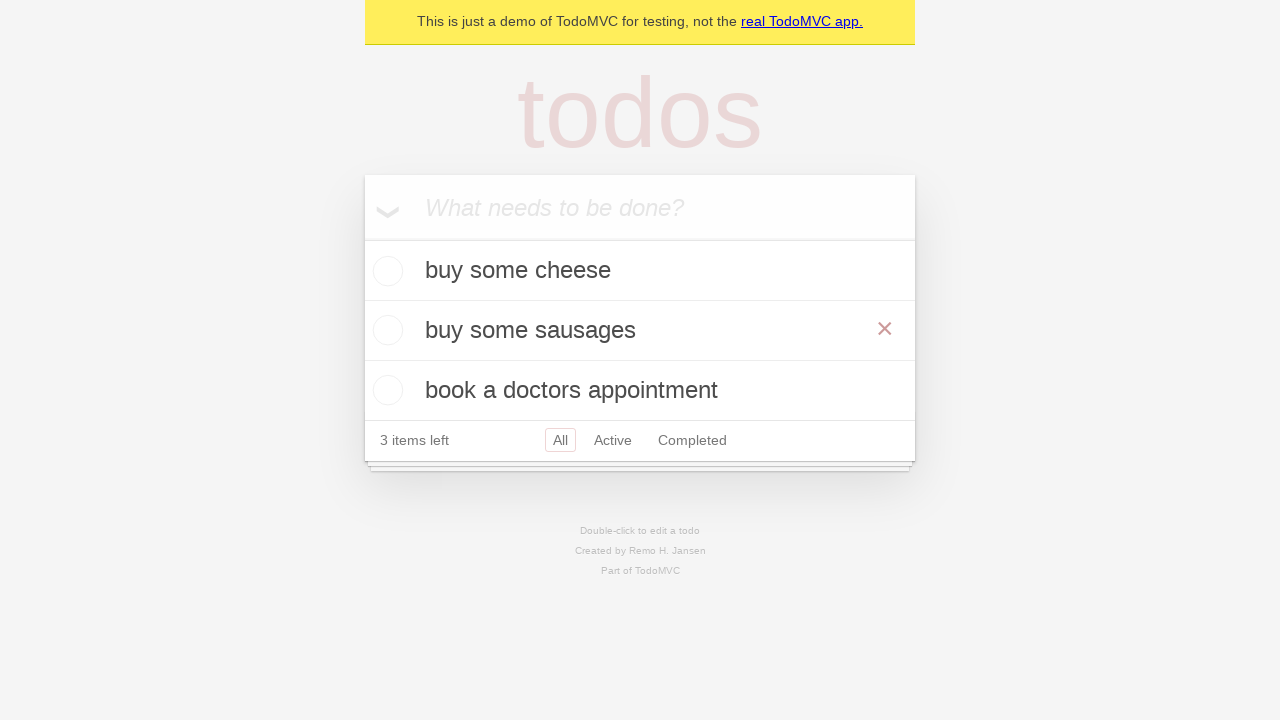